Tests right-click context menu functionality by right-clicking on an element and selecting the Copy option from the context menu

Starting URL: http://swisnl.github.io/jQuery-contextMenu/demo.html

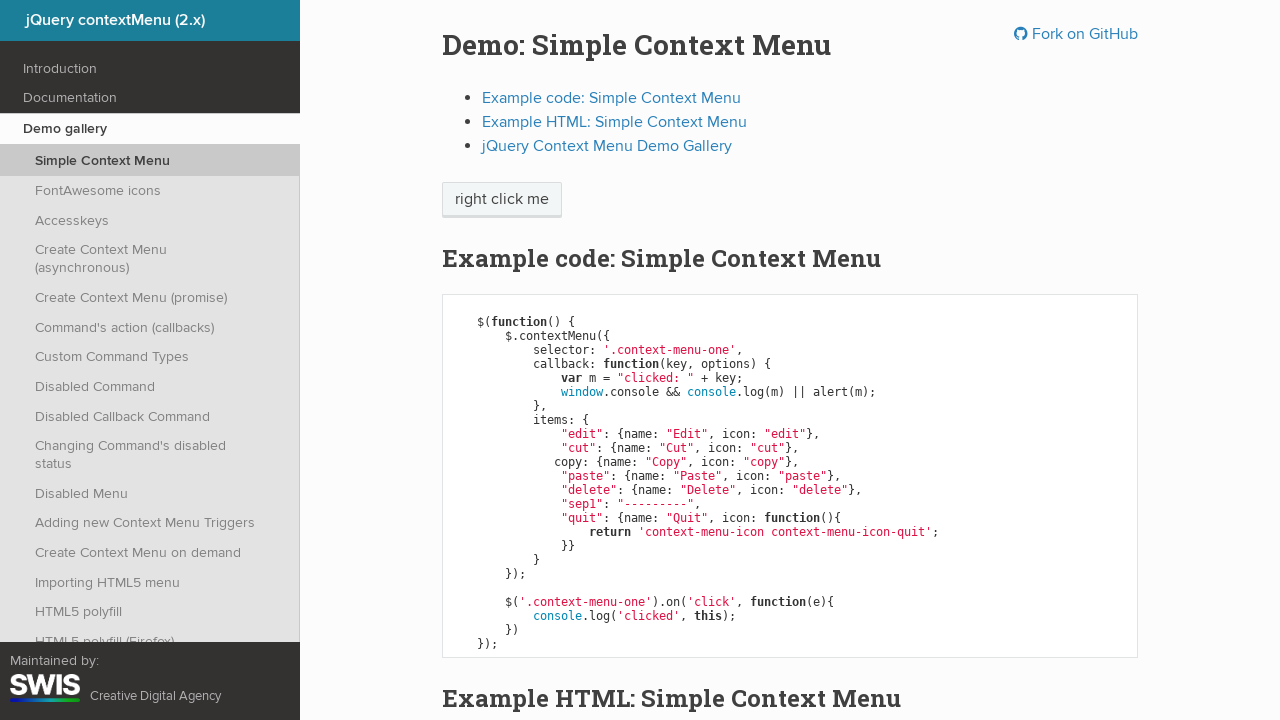

Located the 'right click me' element
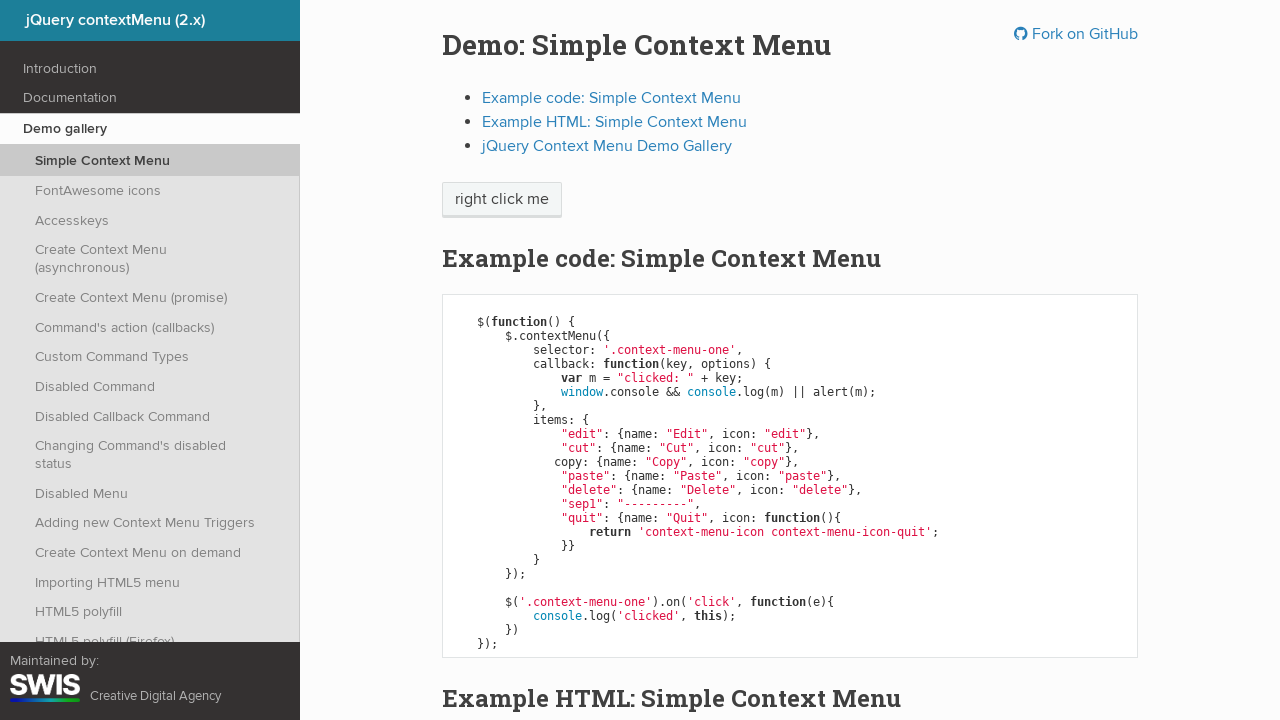

Right-clicked on the element to open context menu at (502, 200) on xpath=//span[text()='right click me']
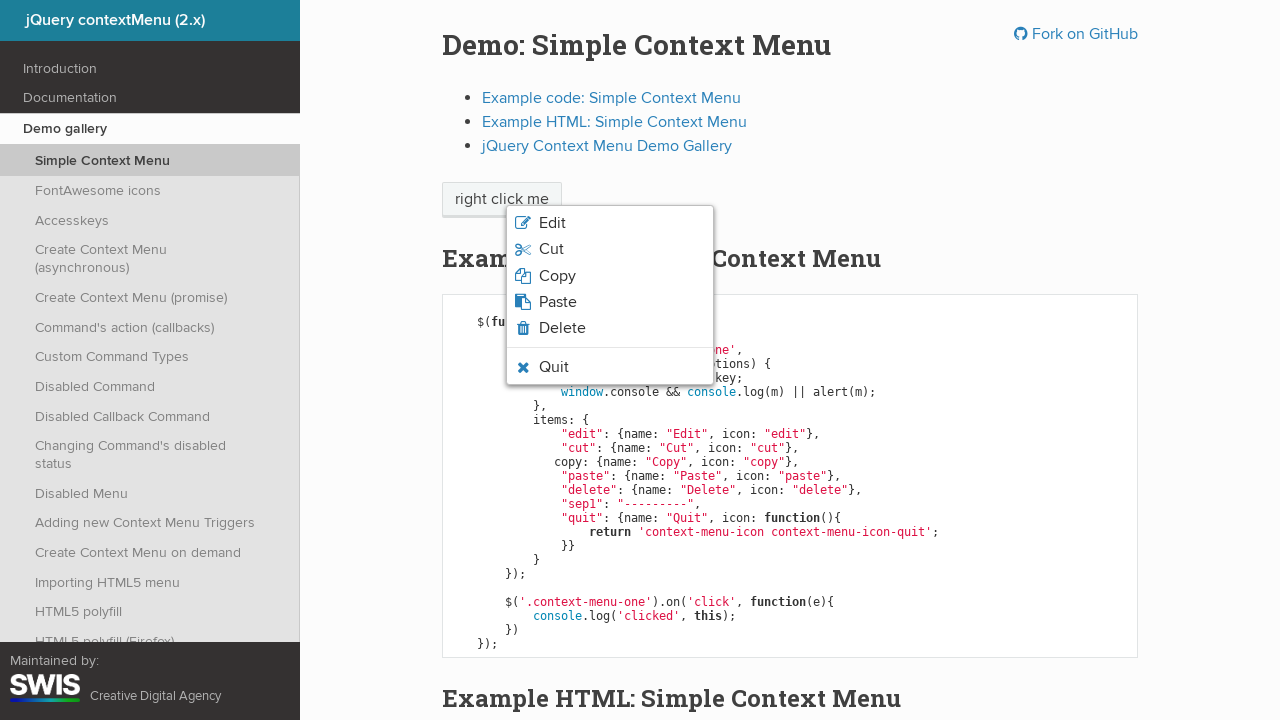

Located the Copy option in the context menu
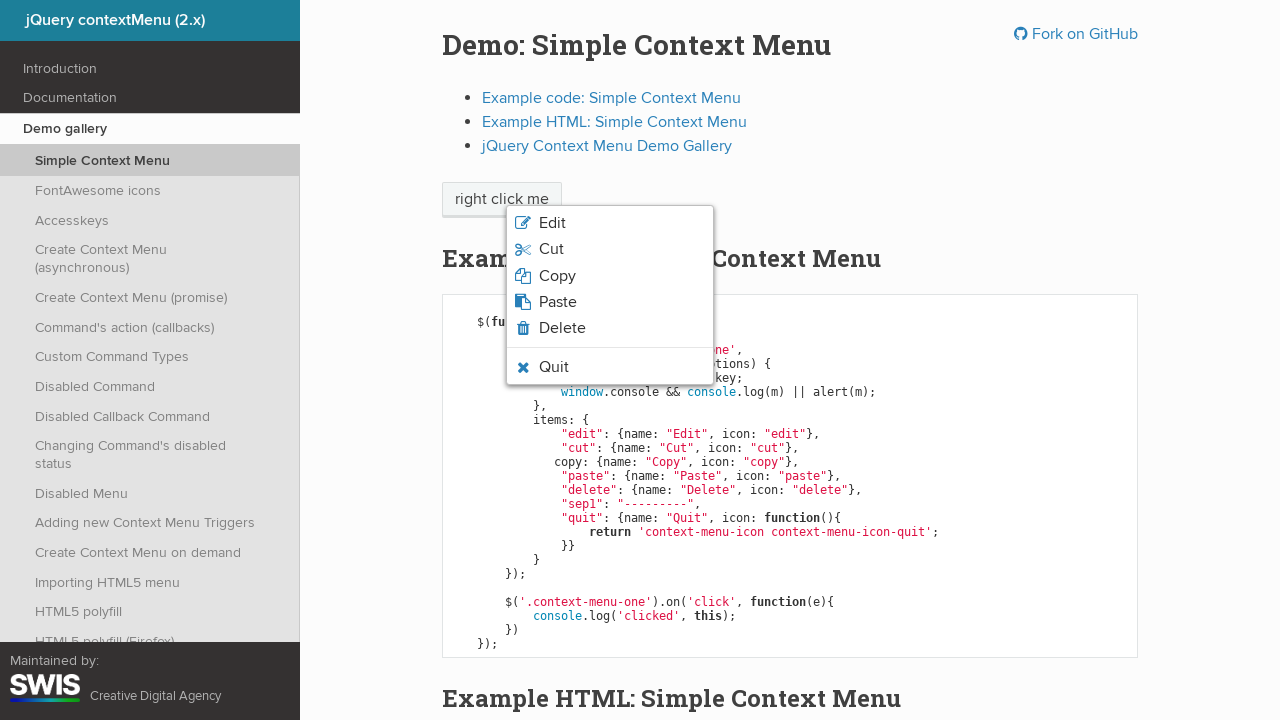

Retrieved text content from Copy option
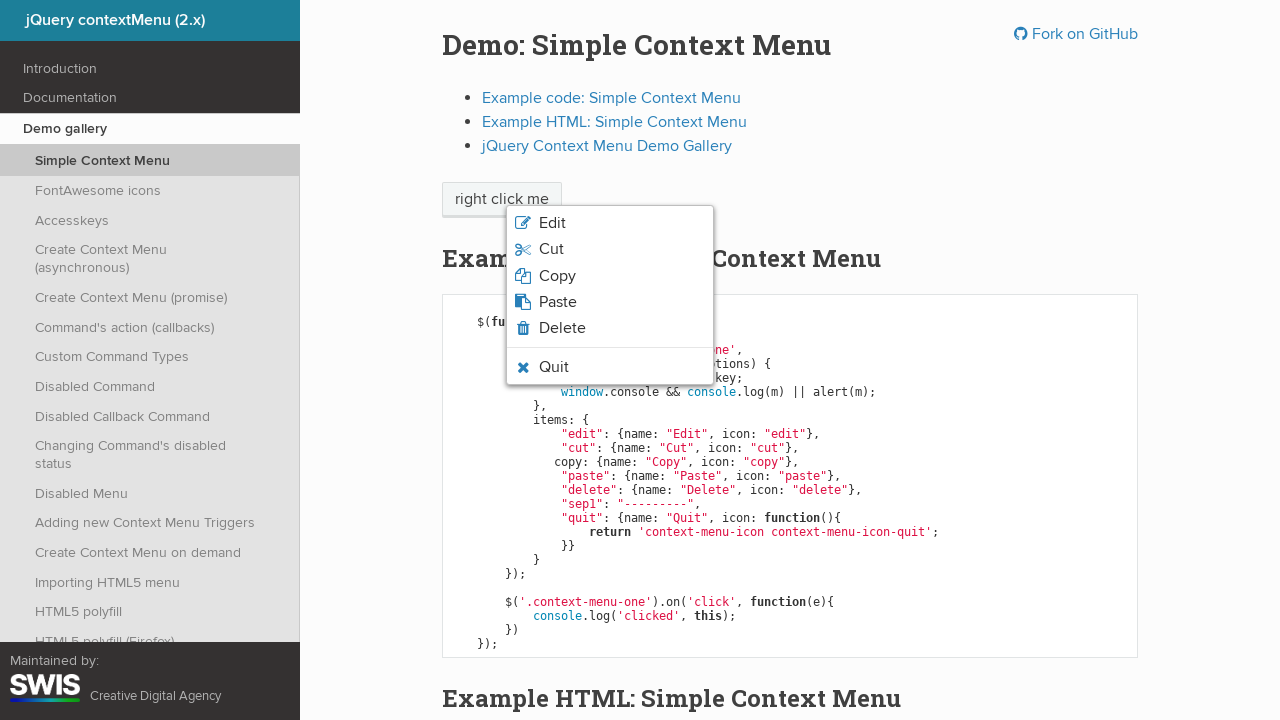

Verified that Copy option text is 'Copy'
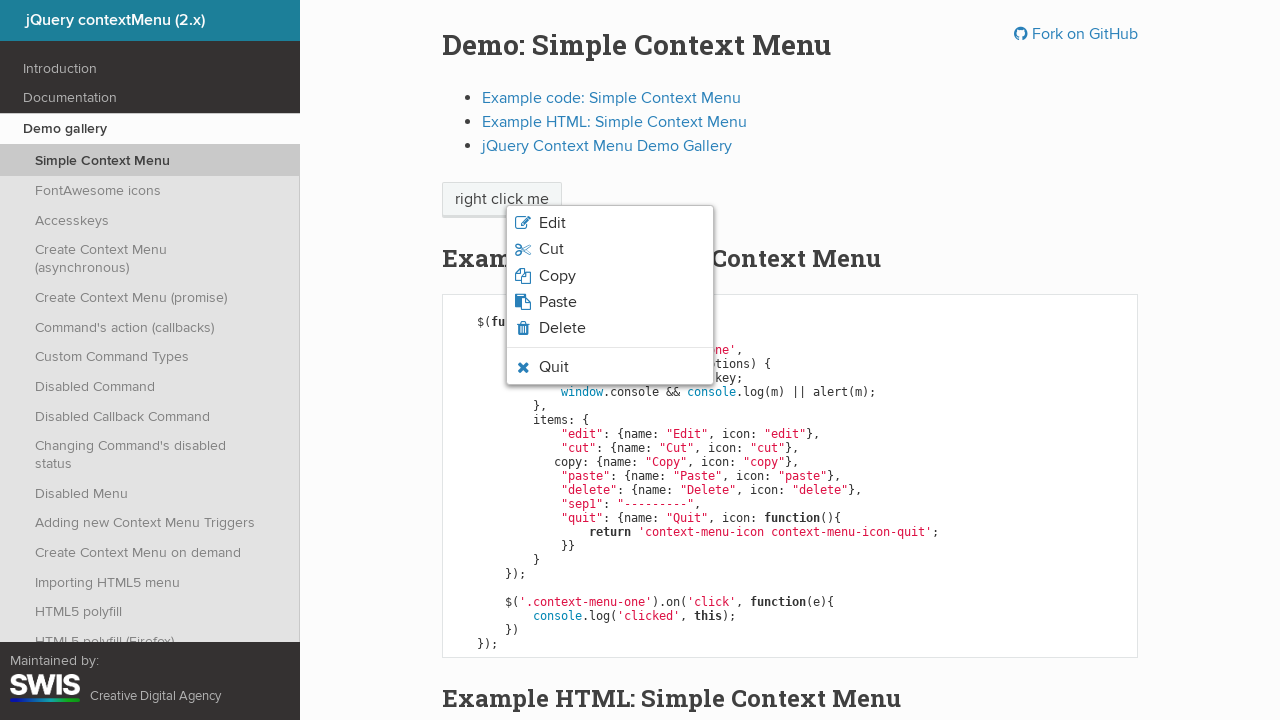

Clicked on the Copy option from context menu at (610, 276) on .context-menu-icon-copy
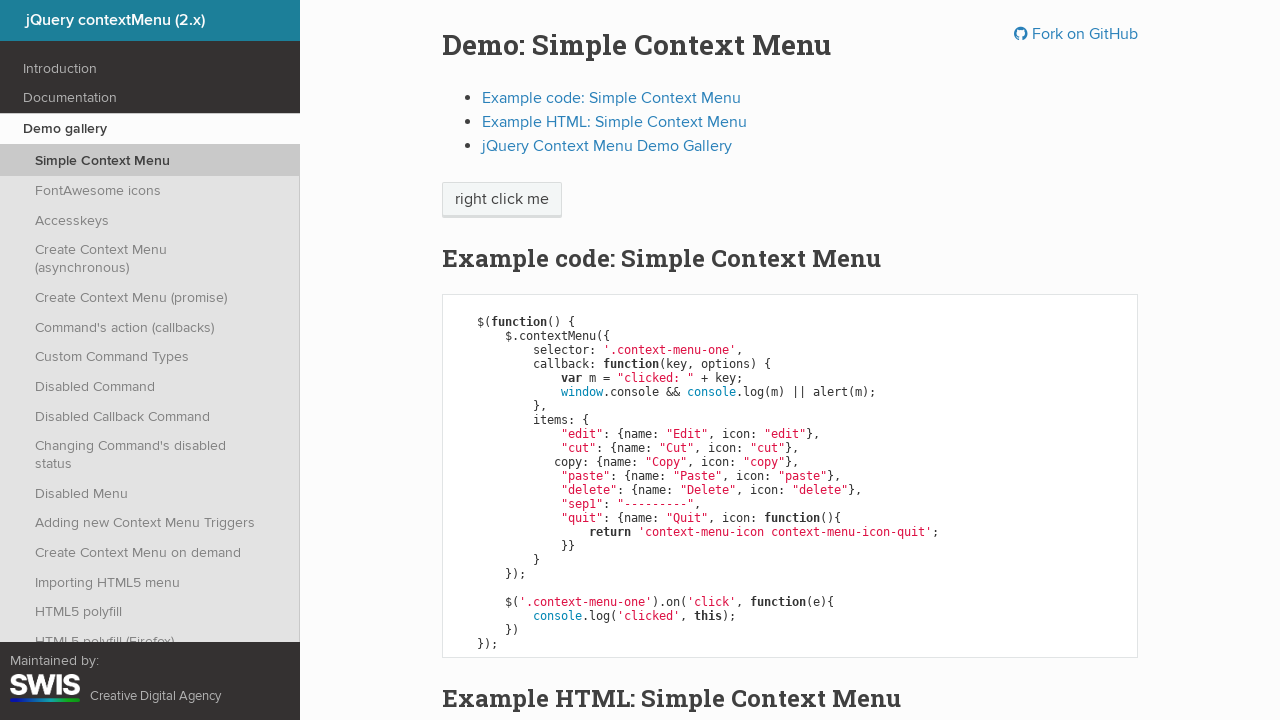

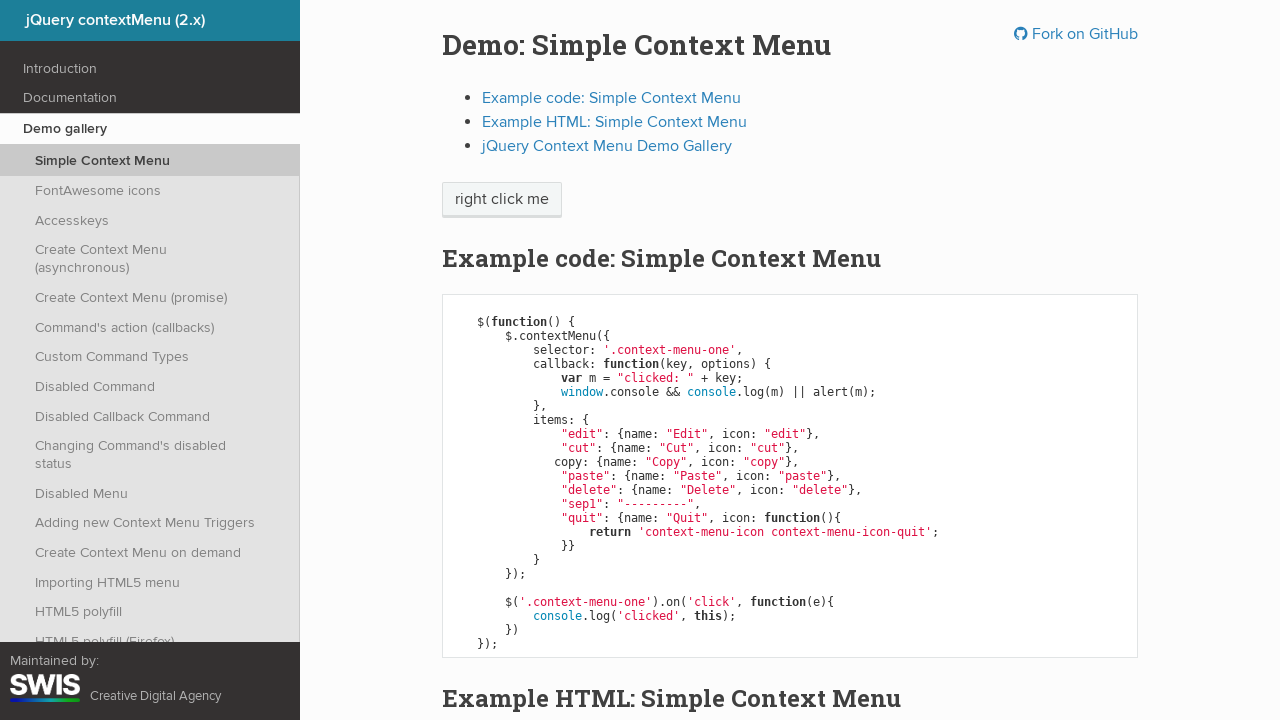